Tests the Text Box form on demoqa.com by navigating to the Elements section, filling out the text box form with name, email, and address fields, and submitting the form.

Starting URL: https://demoqa.com

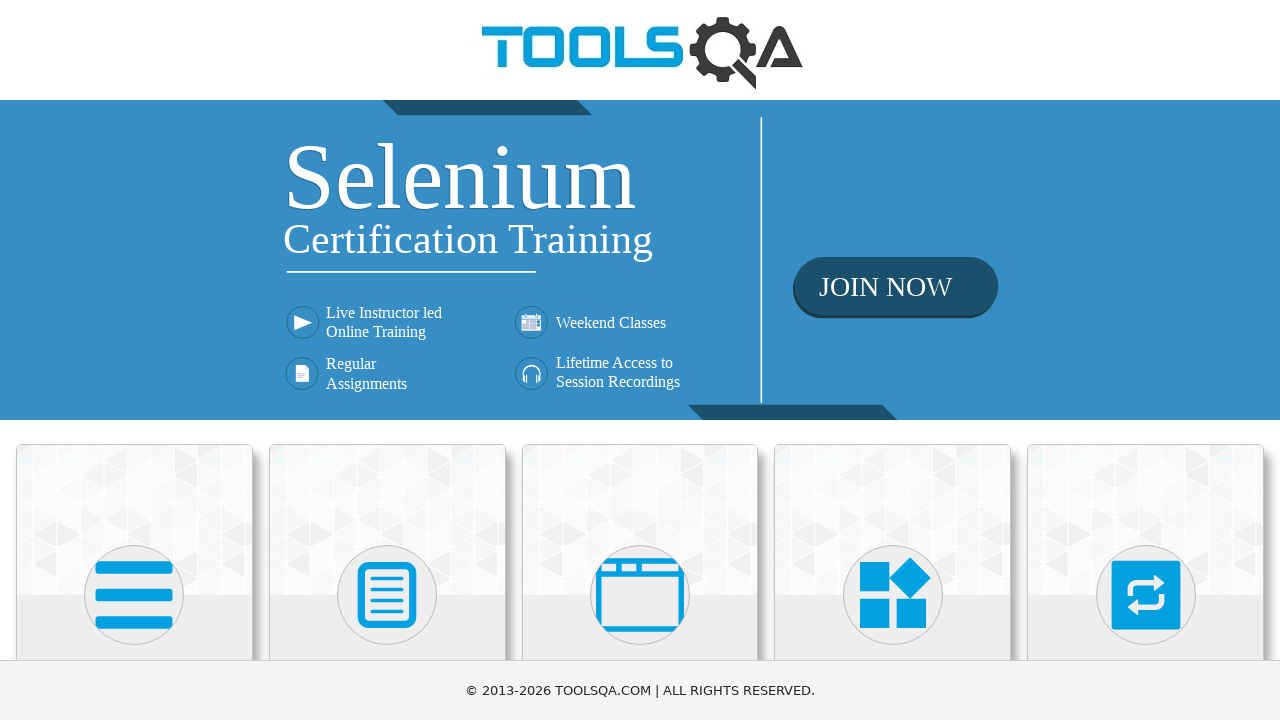

Clicked on Elements card on the homepage at (134, 360) on div.card-body:has-text('Elements')
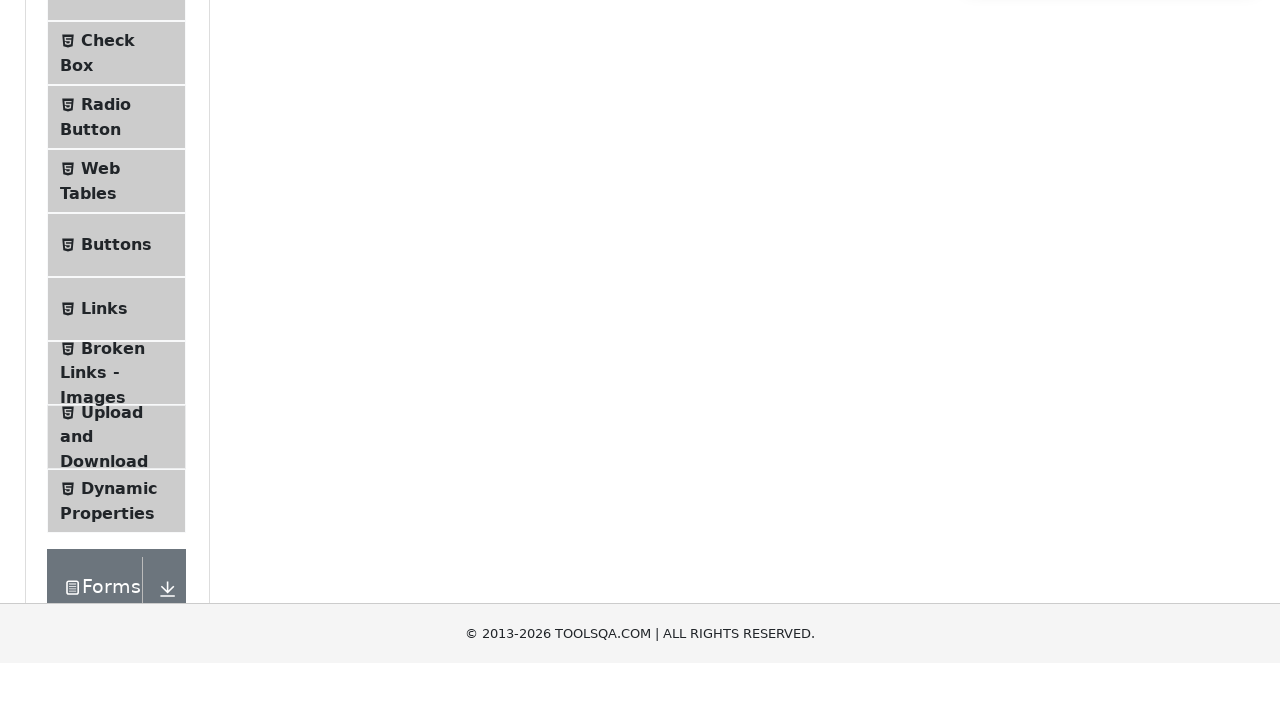

Clicked on Text Box menu item in the left sidebar at (119, 261) on span:has-text('Text Box')
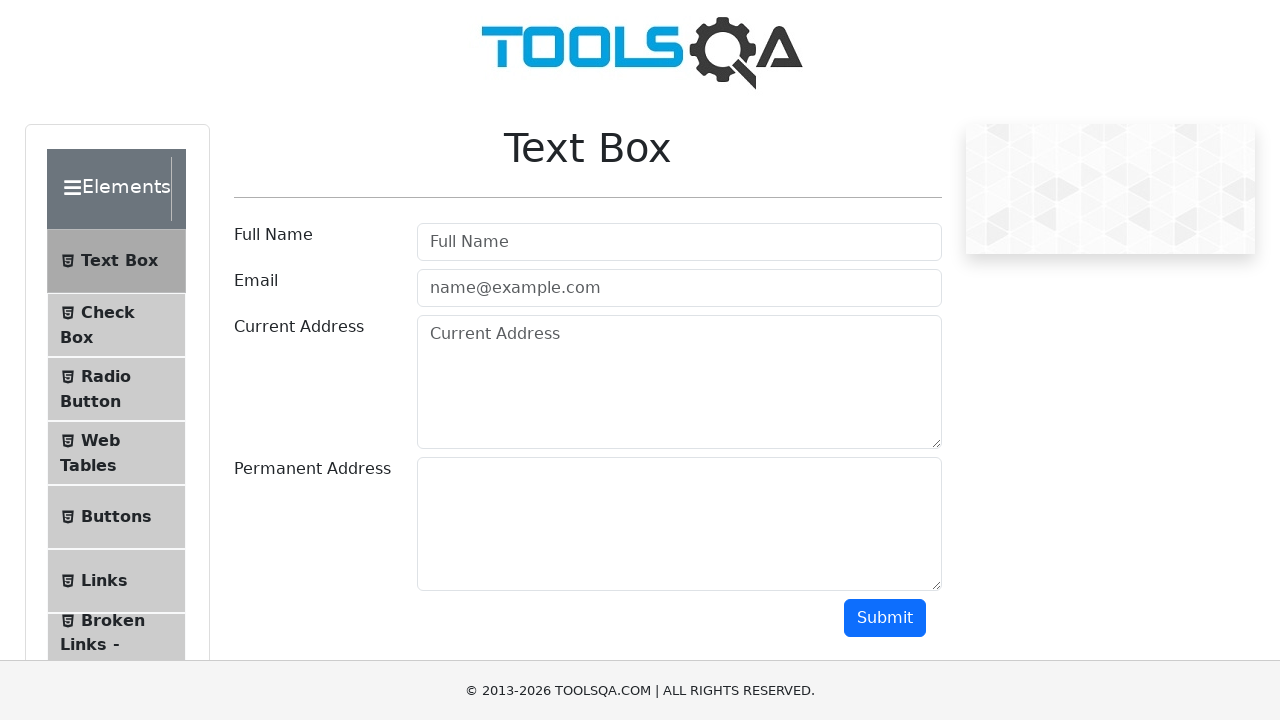

Filled userName field with 'Adnan Khattak' on #userName
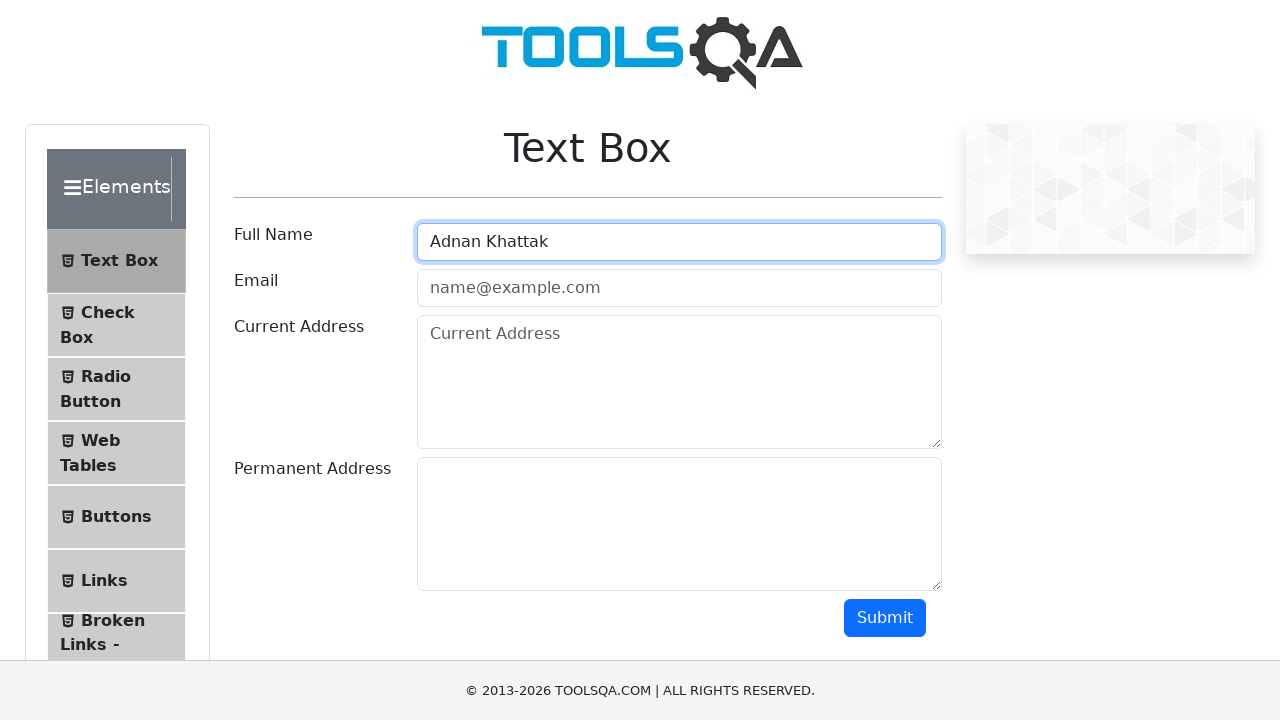

Filled userEmail field with 'test@gmail.com' on #userEmail
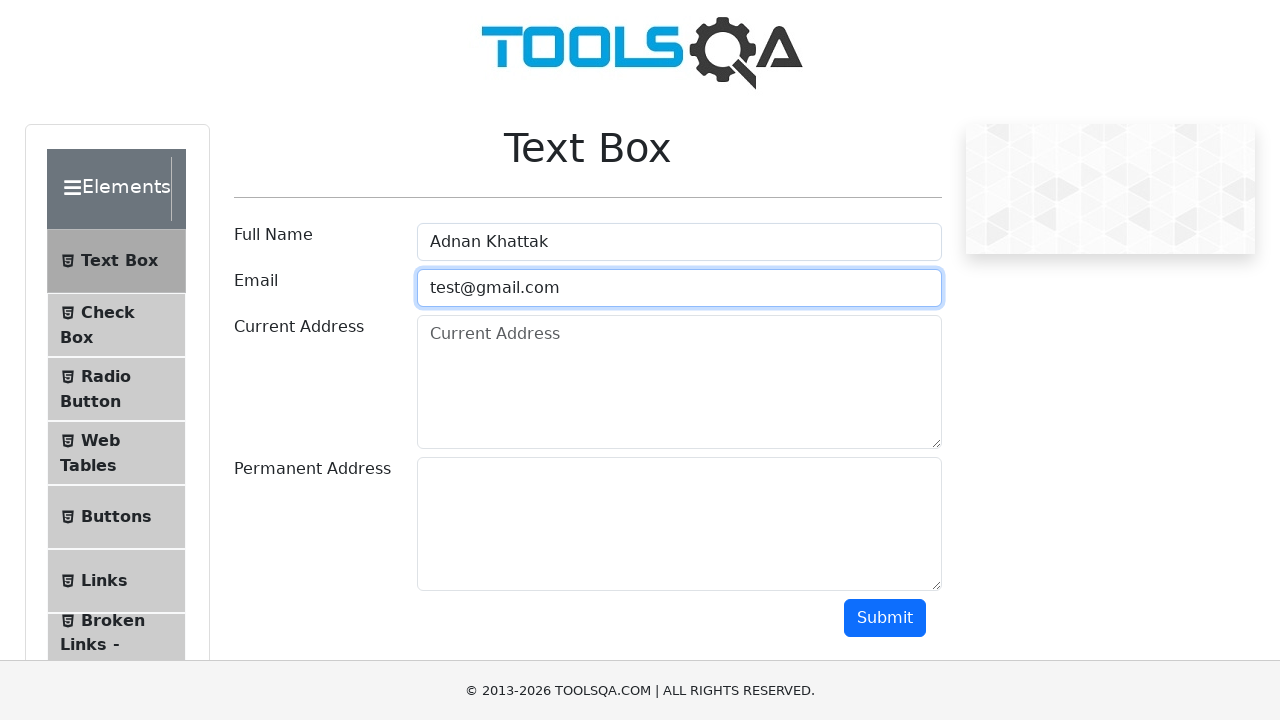

Filled currentAddress field with 'Testing' on #currentAddress
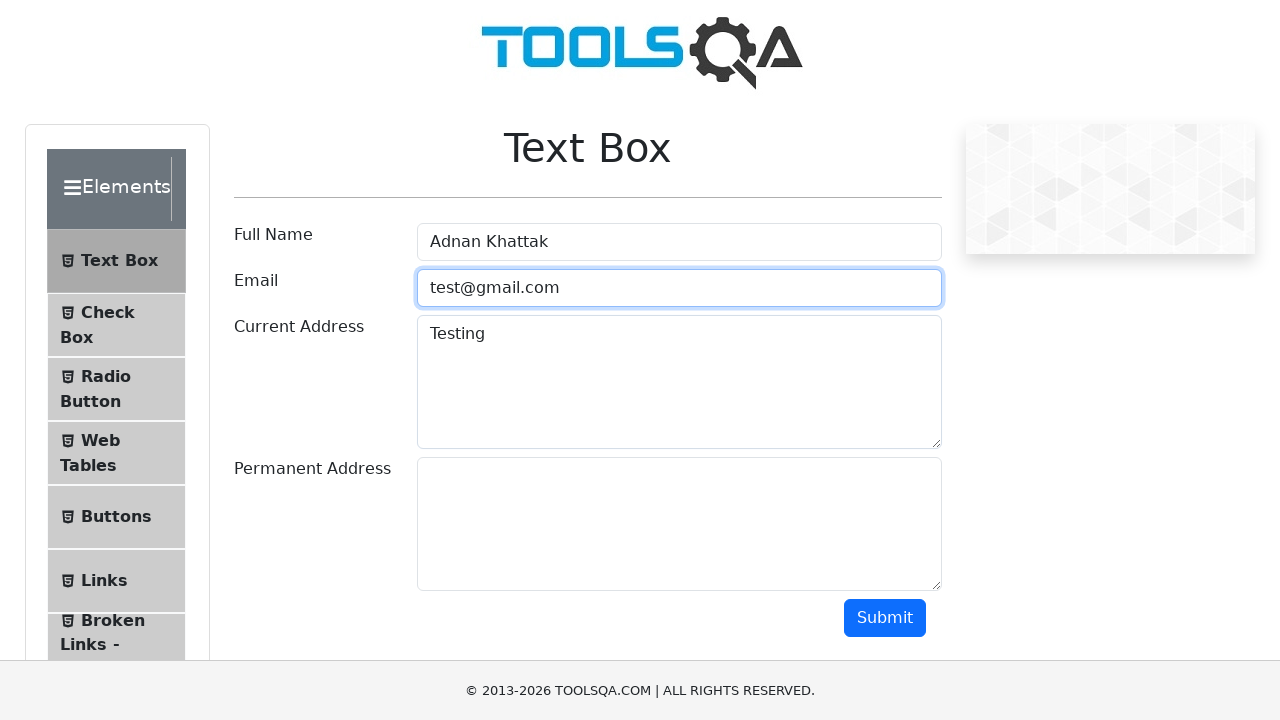

Filled permanentAddress field with 'Testing' on #permanentAddress
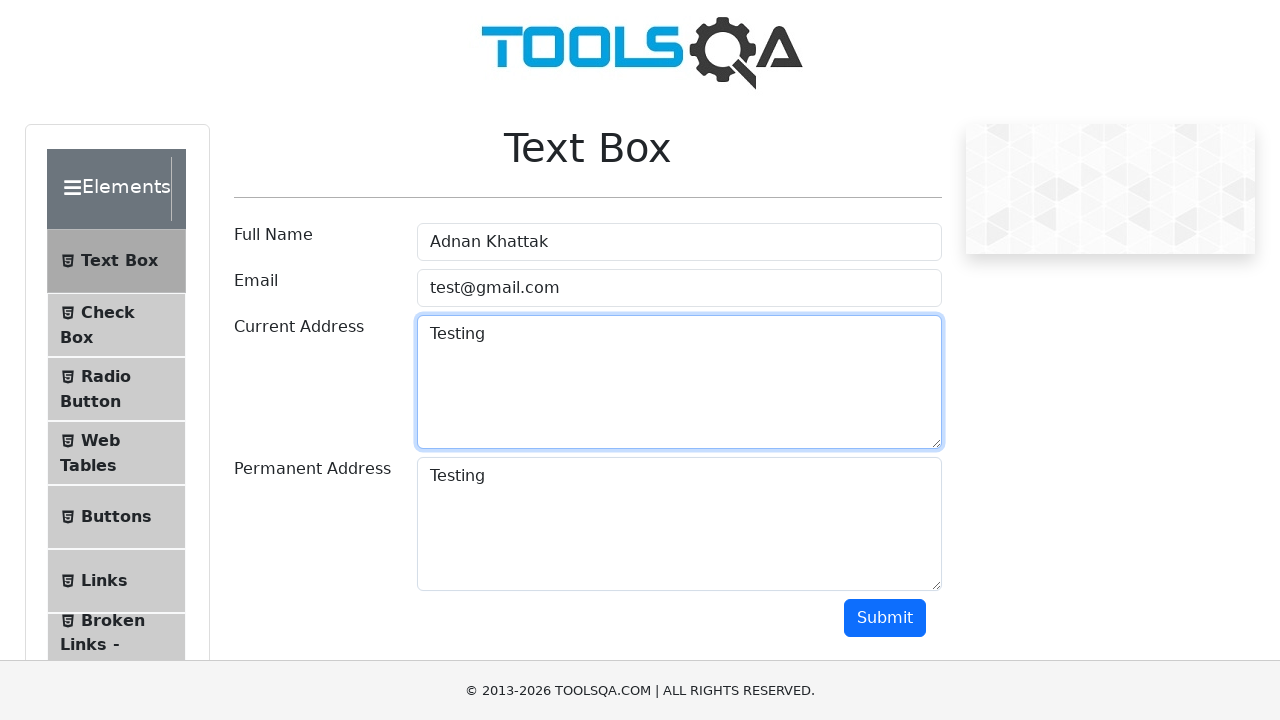

Clicked submit button to submit the form at (885, 618) on #submit
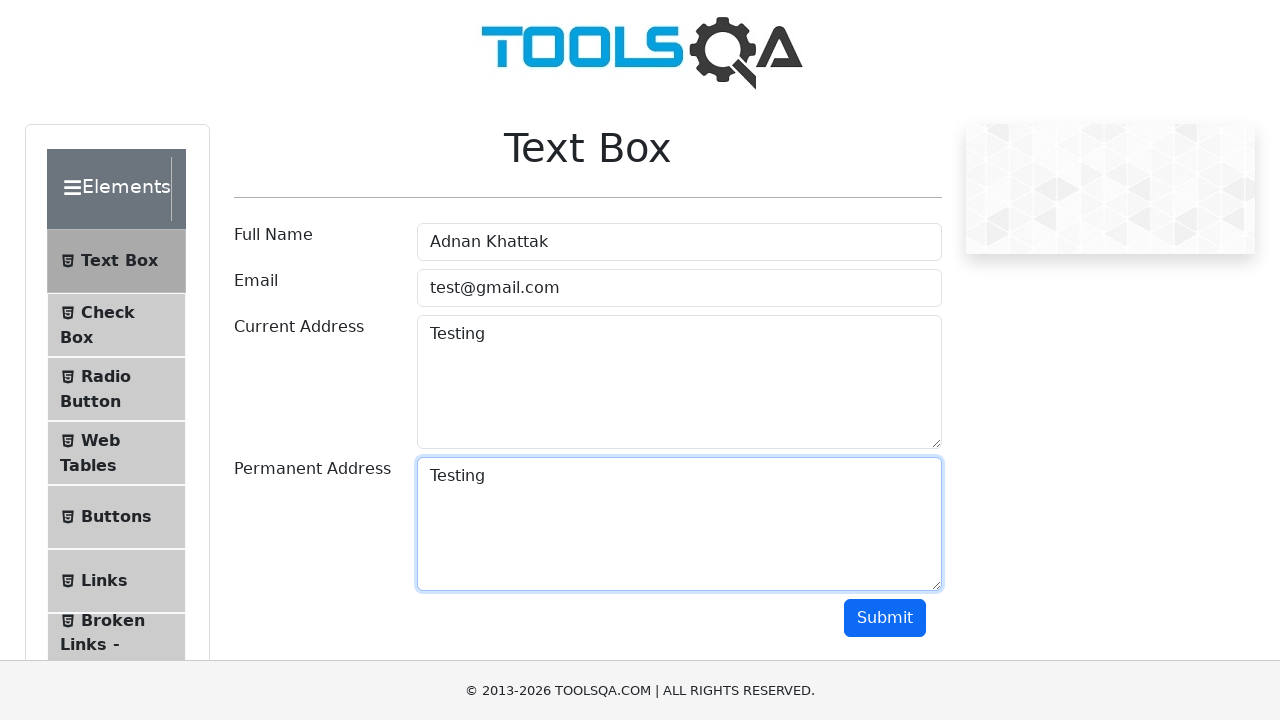

Form submission output appeared
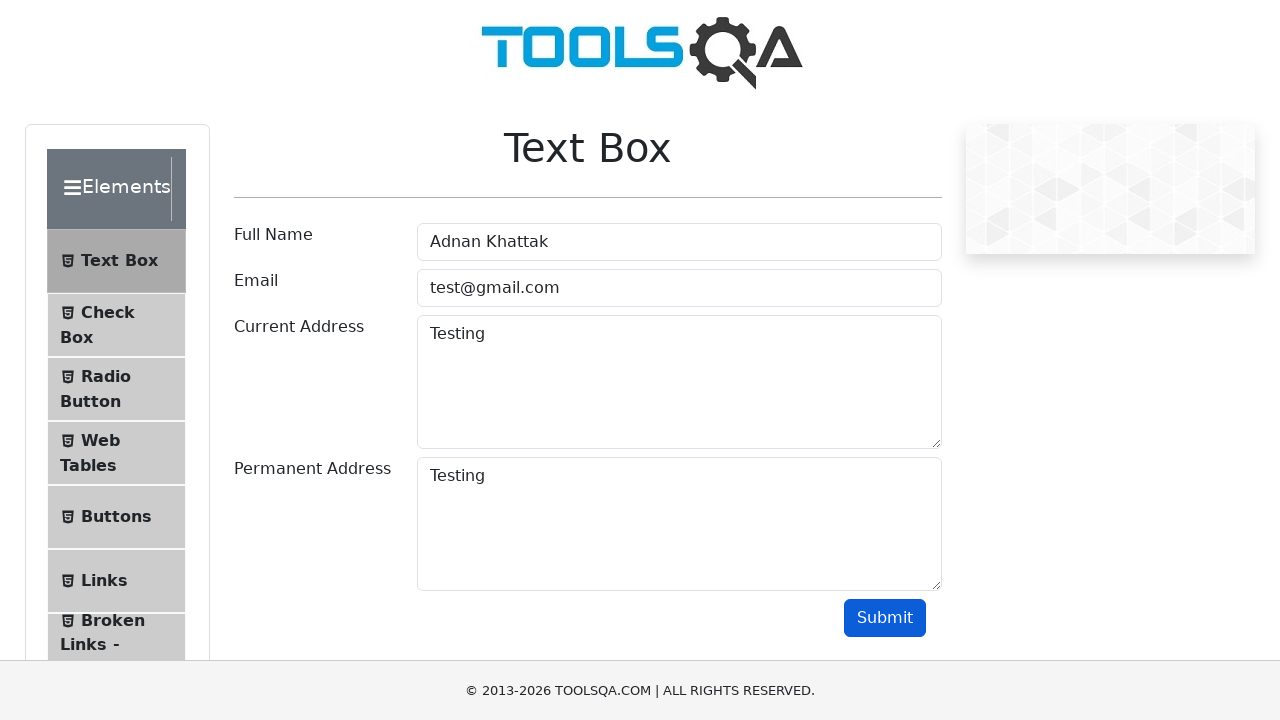

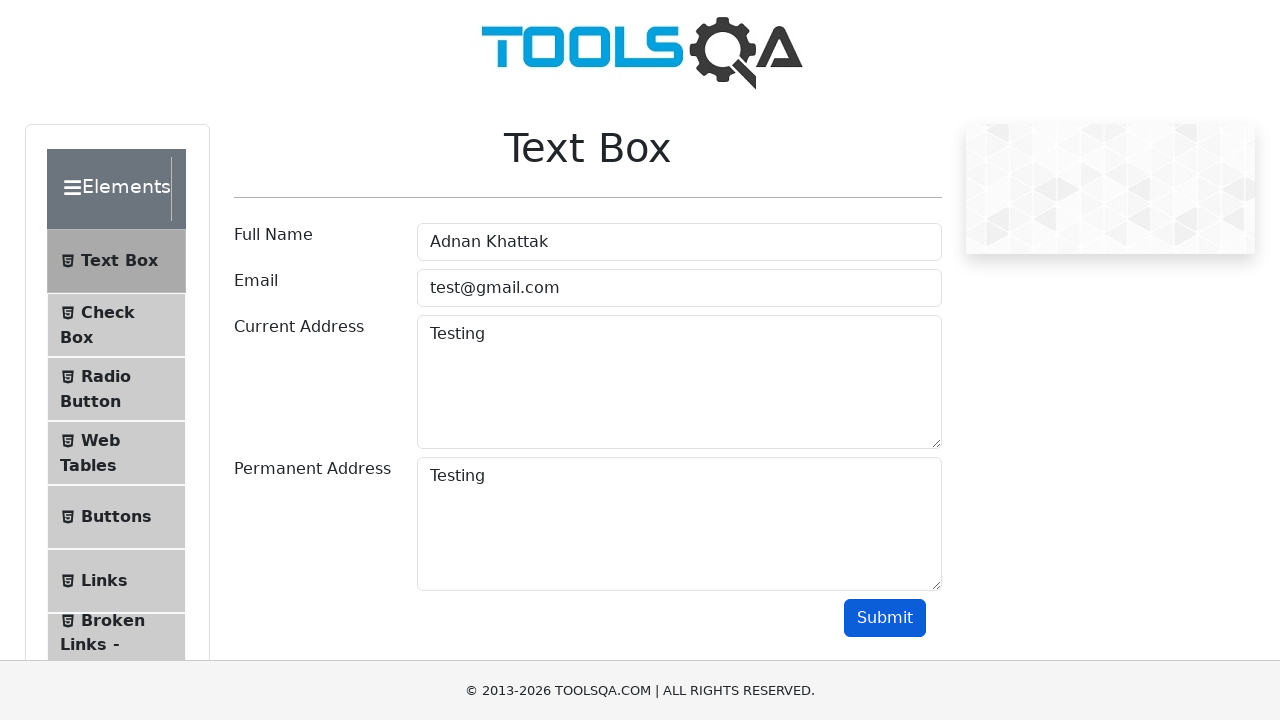